Tests a registration form by filling in first name, last name, and email fields, then submitting and verifying the success message

Starting URL: http://suninjuly.github.io/registration1.html

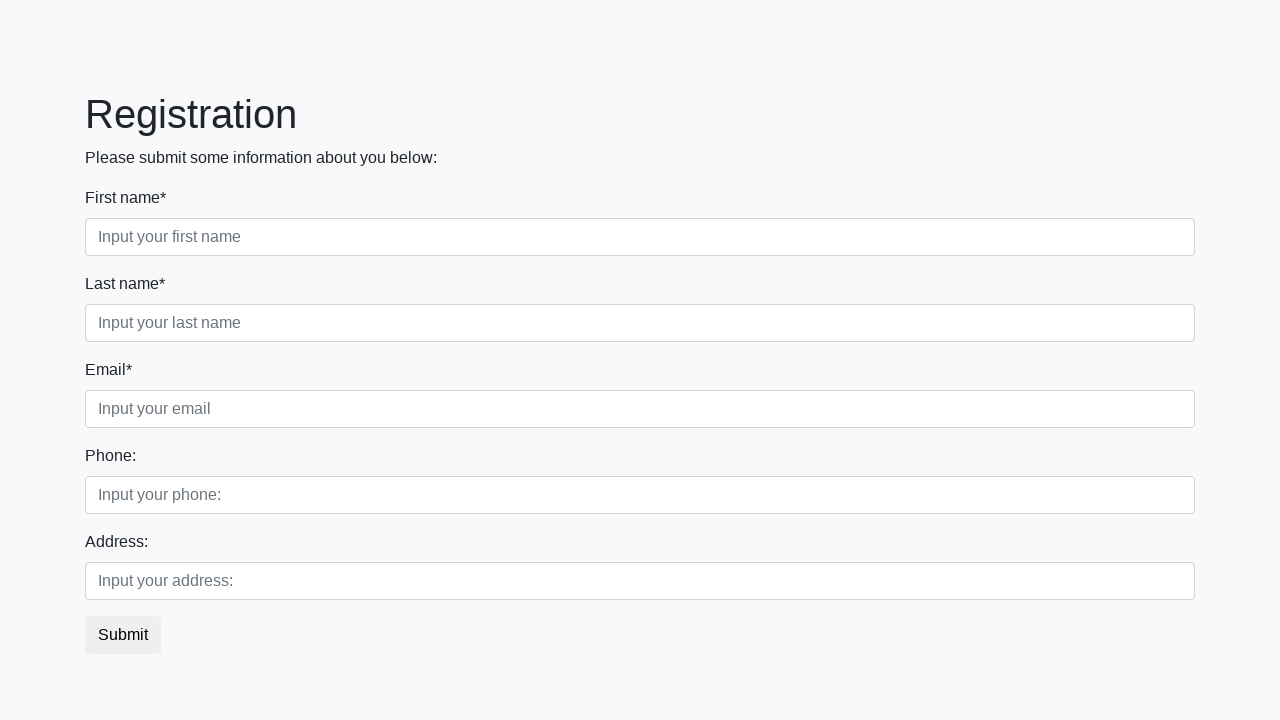

Navigated to registration form page
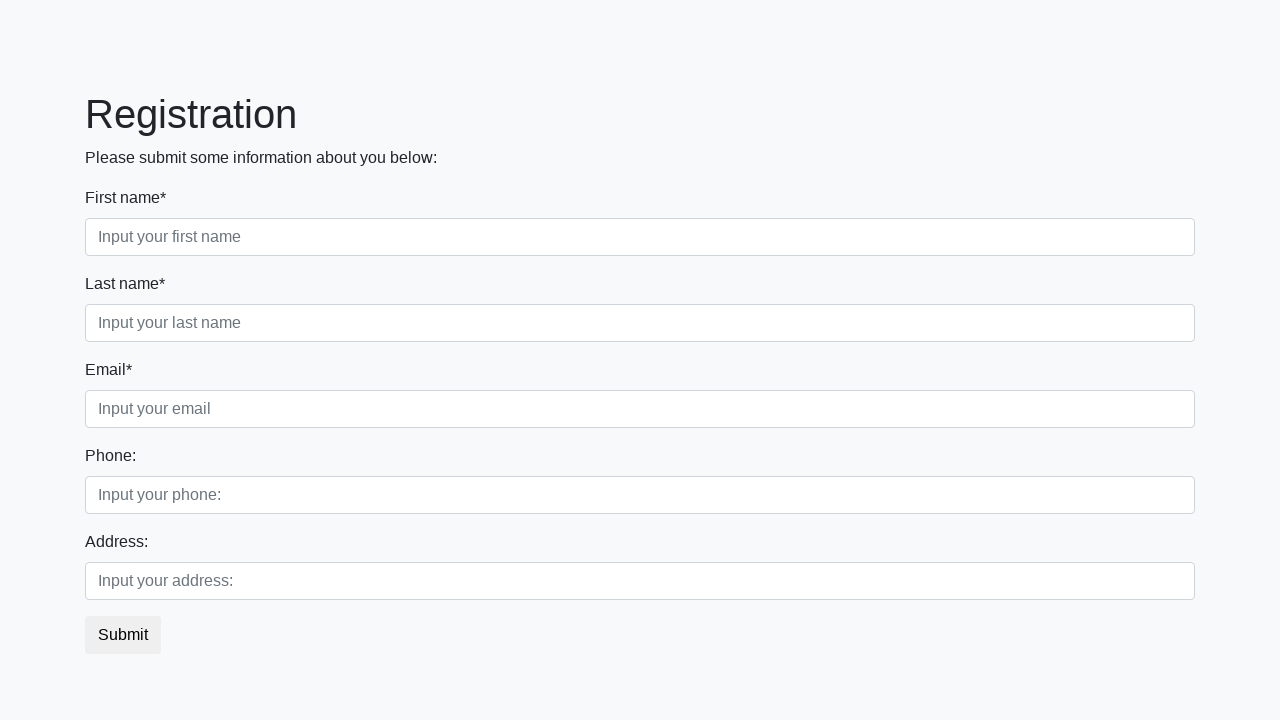

Filled first name field with 'Ivan' on //input[contains(@placeholder, 'first name')]
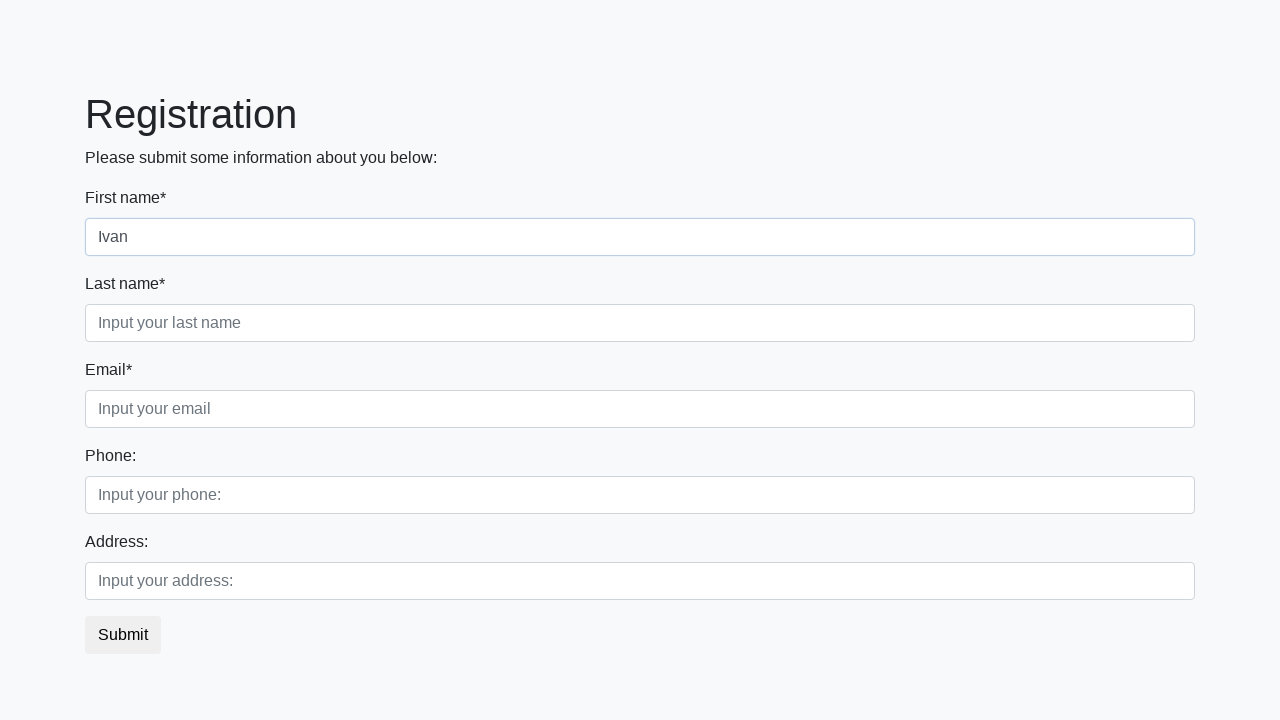

Filled last name field with 'Petrov' on //input[contains(@placeholder, 'last name')]
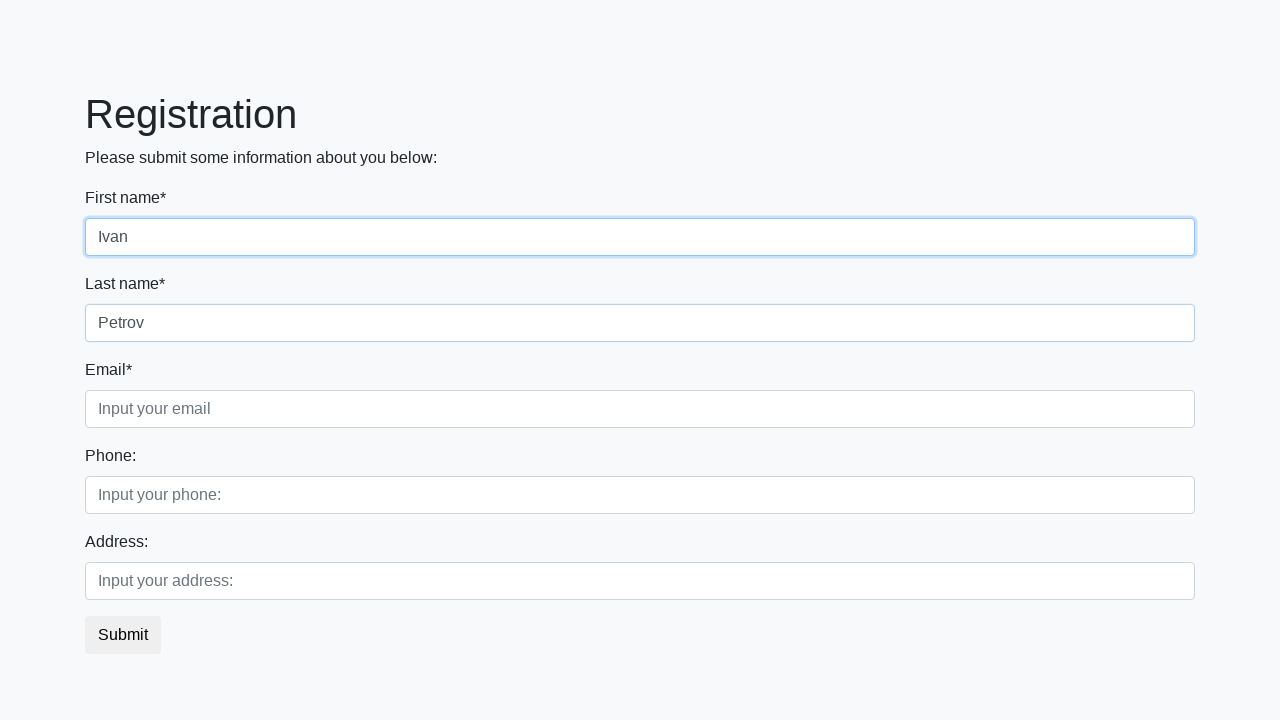

Filled email field with 'test@test.com' on //input[contains(@placeholder, 'email')]
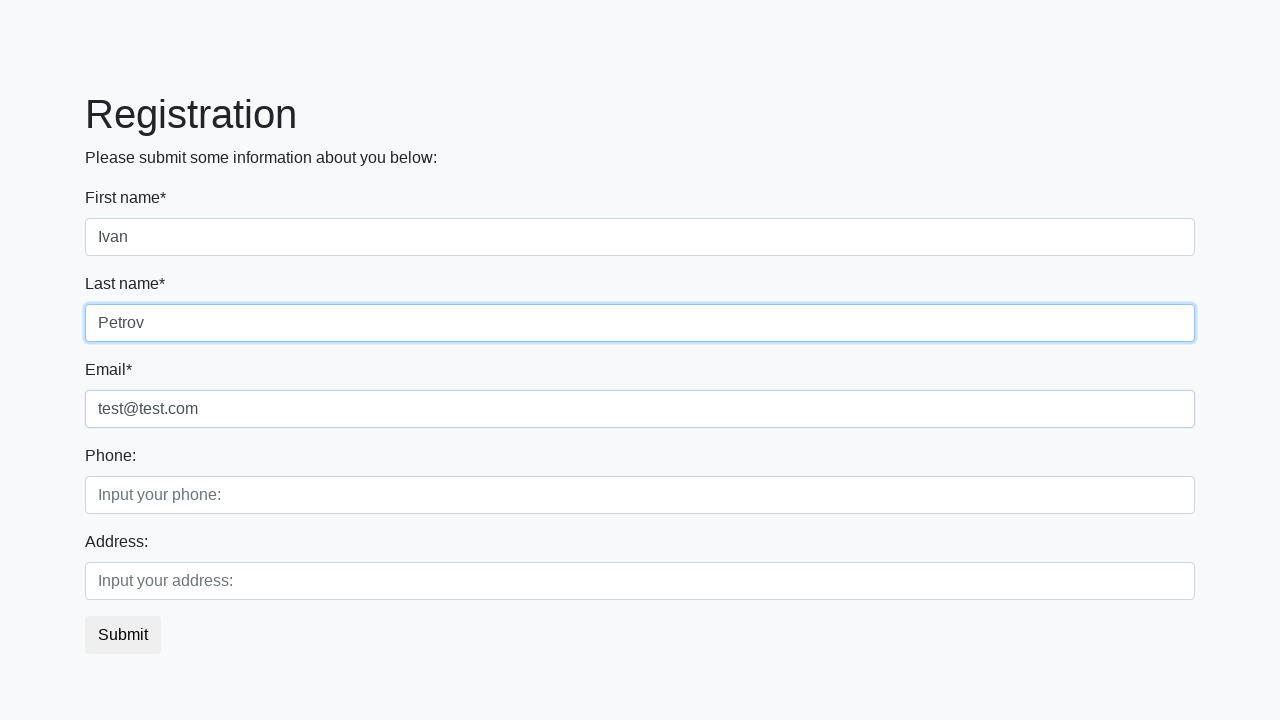

Clicked Submit button to register at (123, 635) on xpath=//button[contains(text(), 'Submit')]
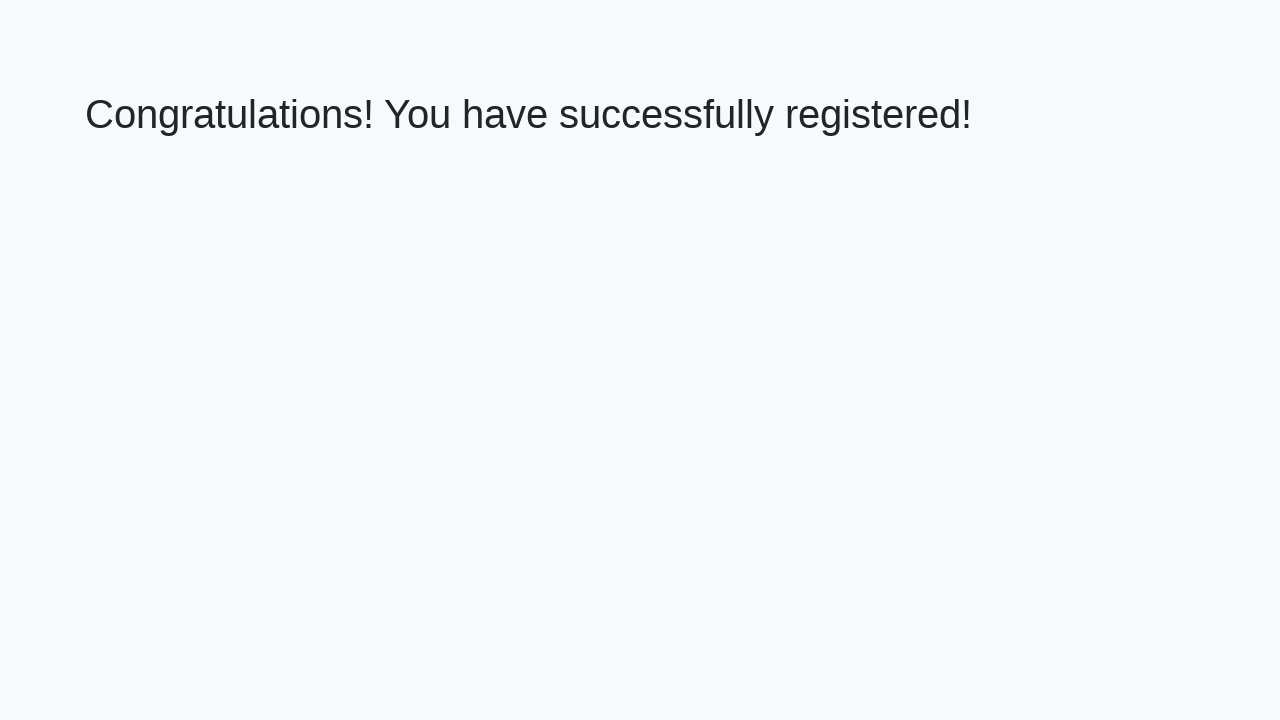

Success message heading loaded
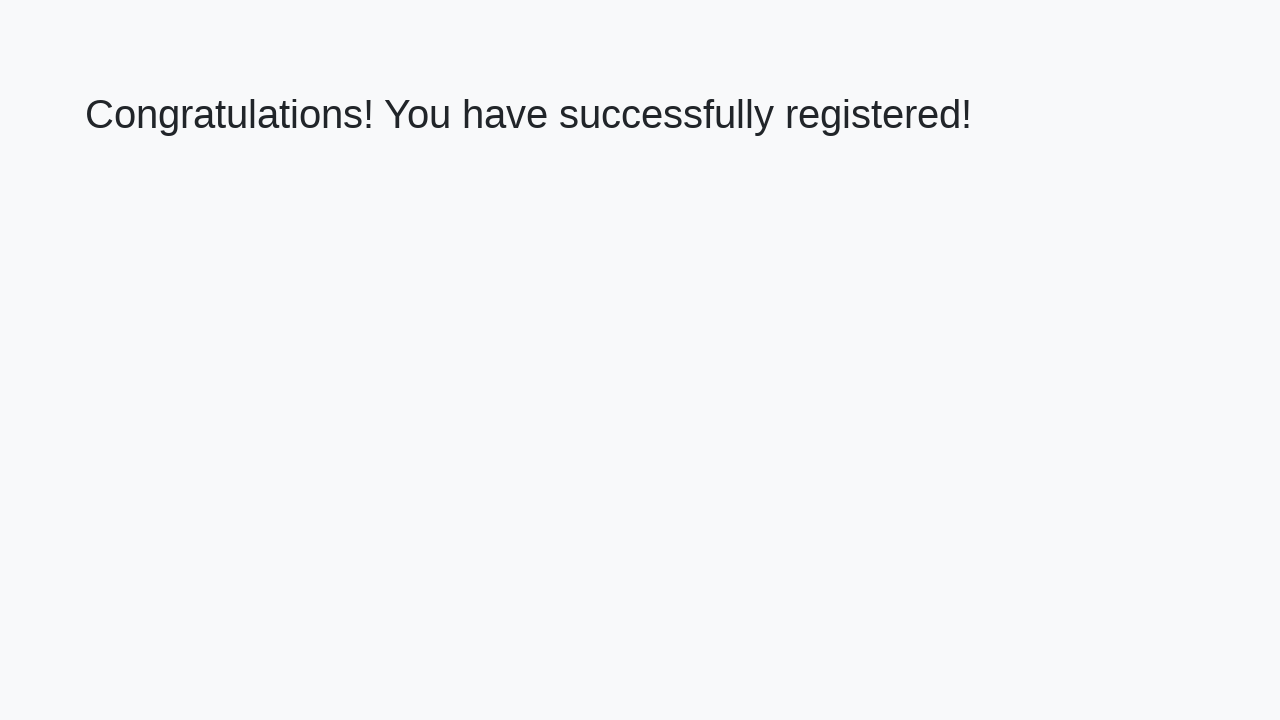

Retrieved success message text: 'Congratulations! You have successfully registered!'
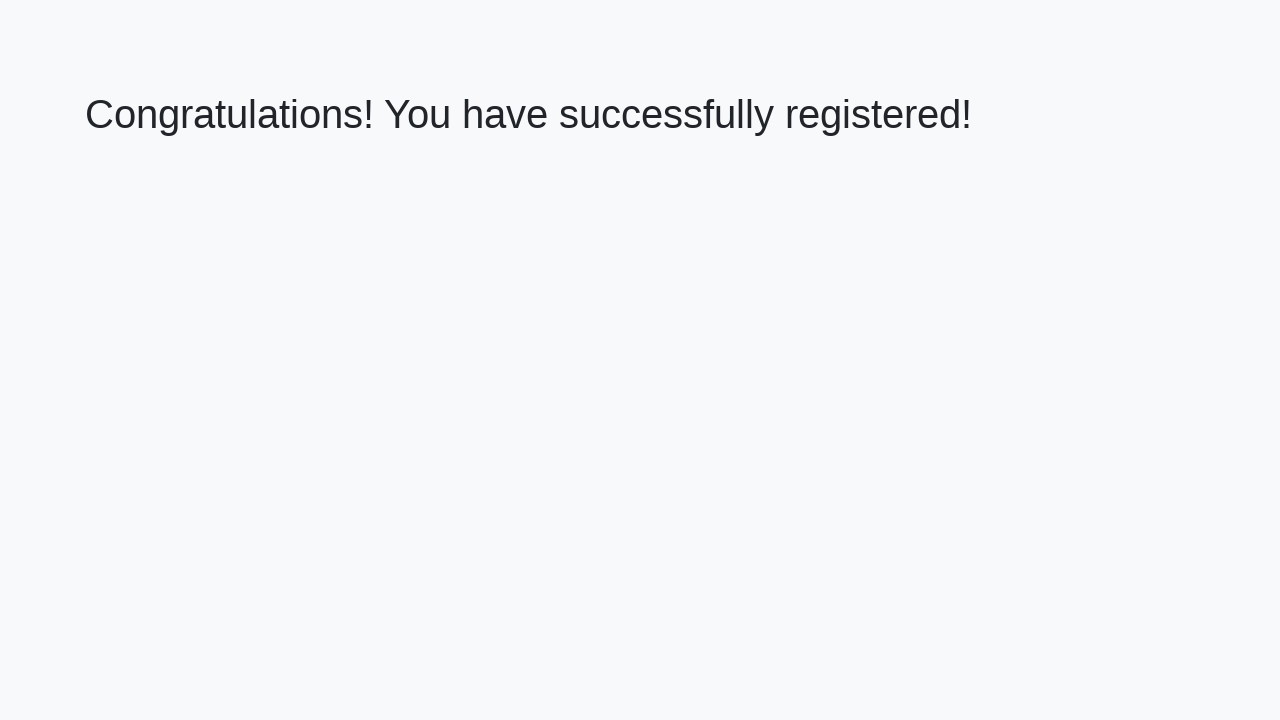

Verified success message matches expected text
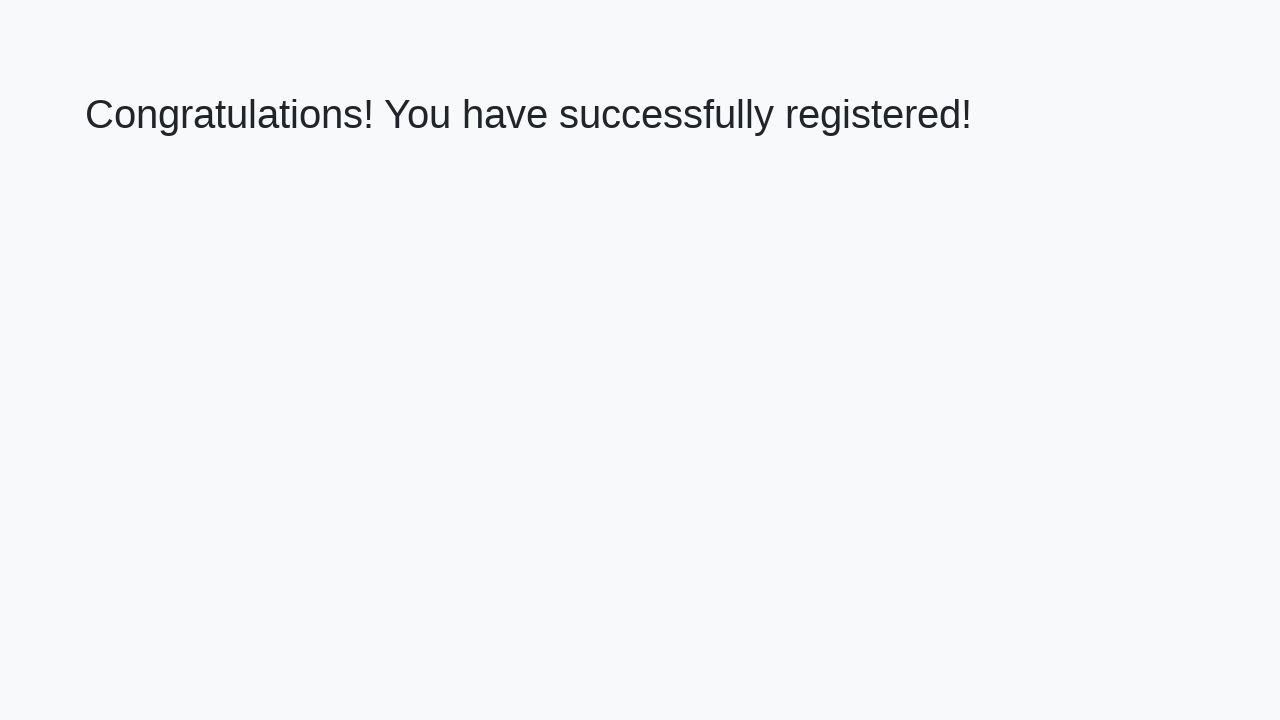

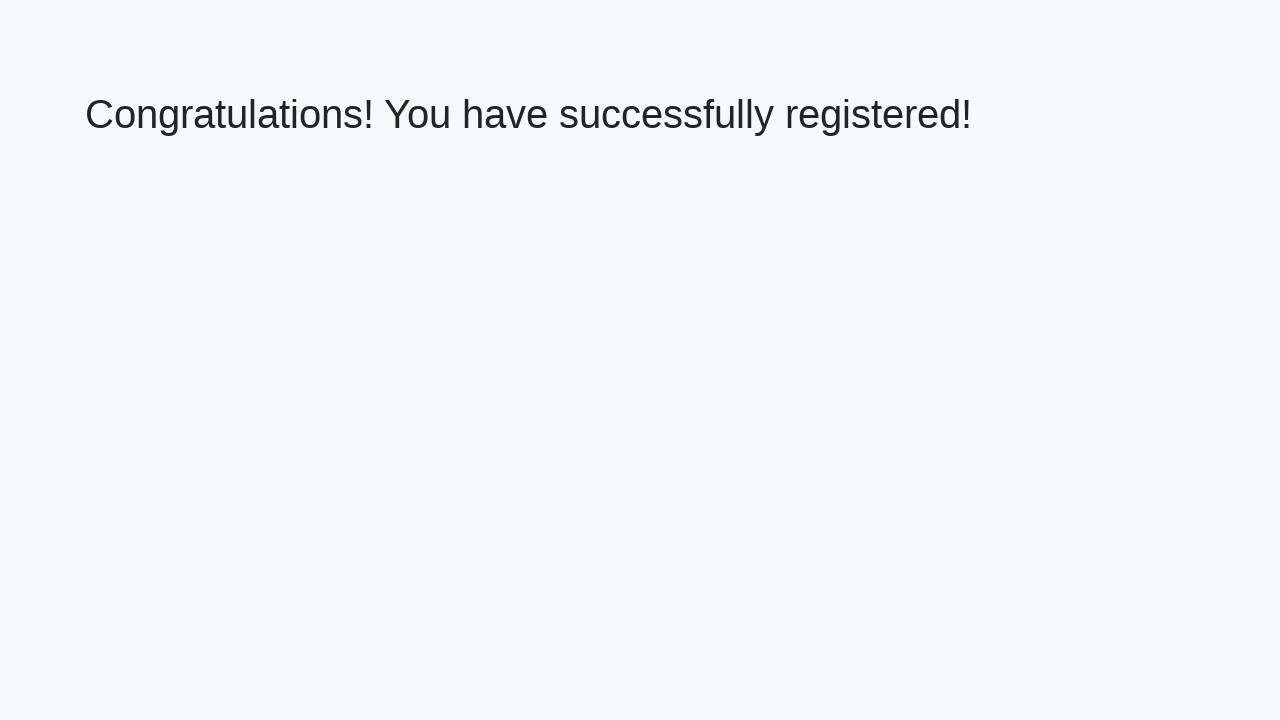